Tests jQuery Growl integration by navigating to a page, injecting jQuery and jQuery Growl libraries via JavaScript, and displaying notification messages on the page.

Starting URL: http://the-internet.herokuapp.com

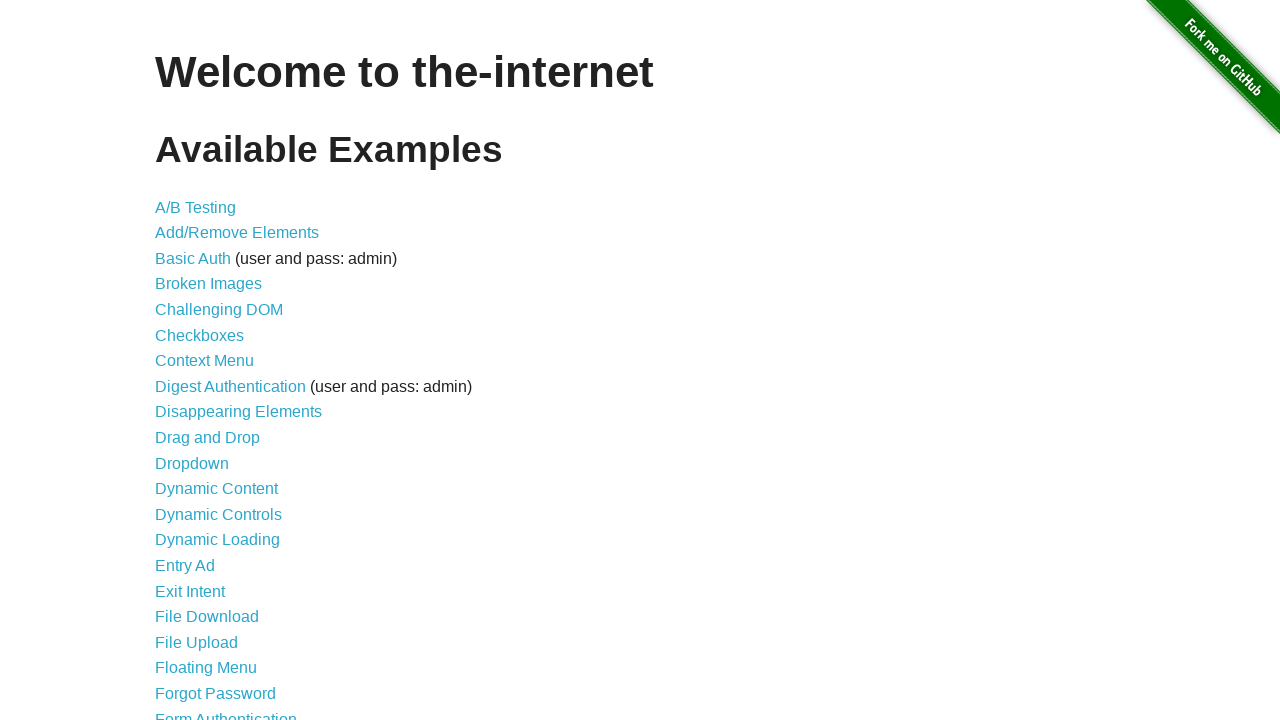

Injected jQuery library into page if not already present
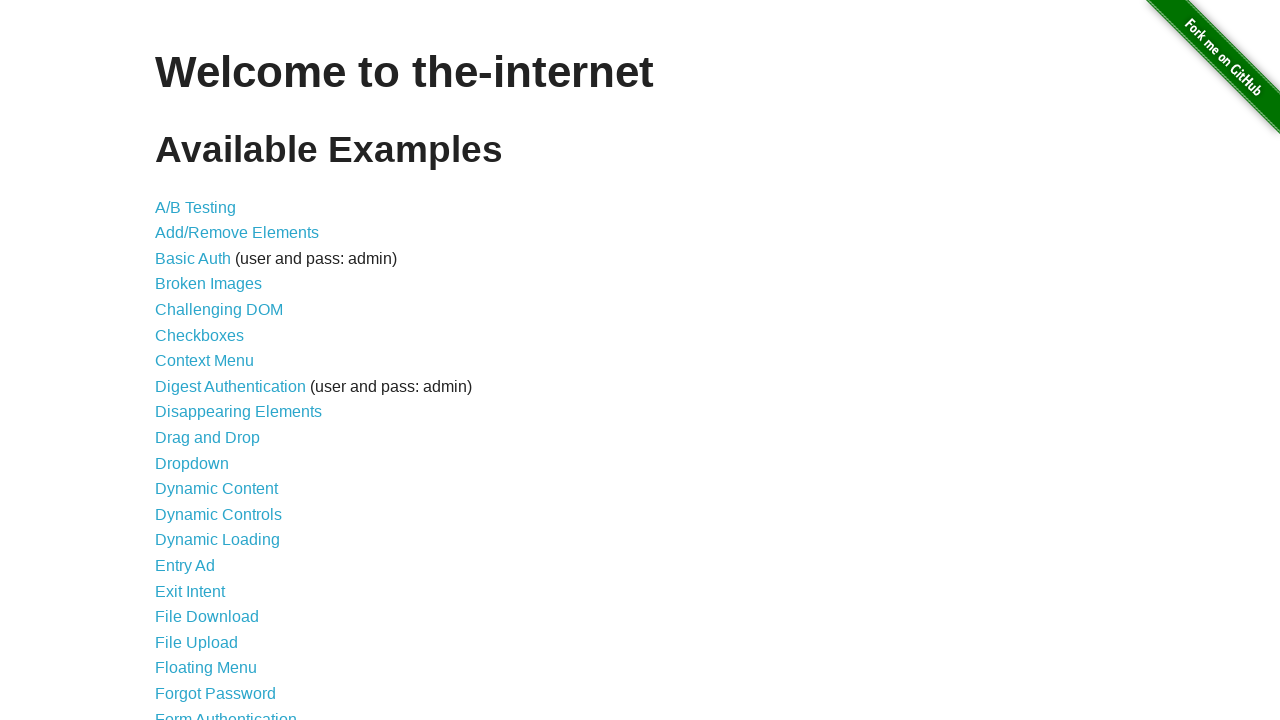

jQuery library loaded successfully
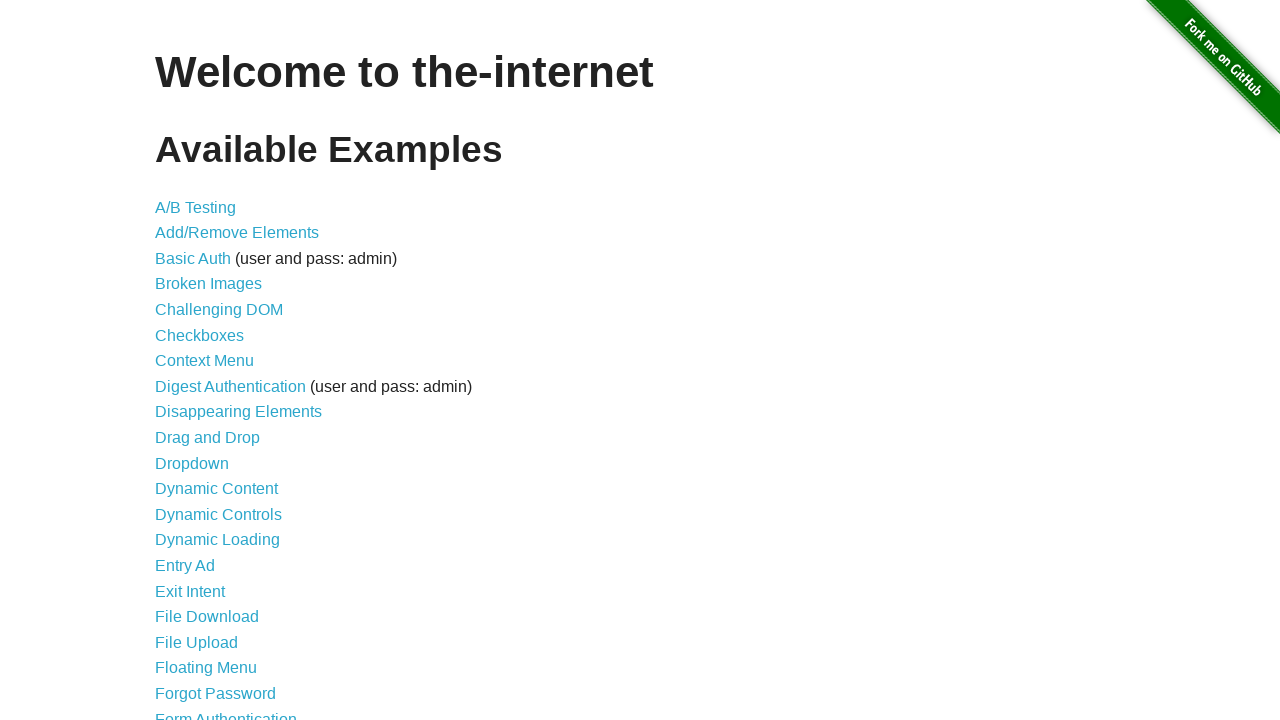

Injected jQuery Growl JavaScript library
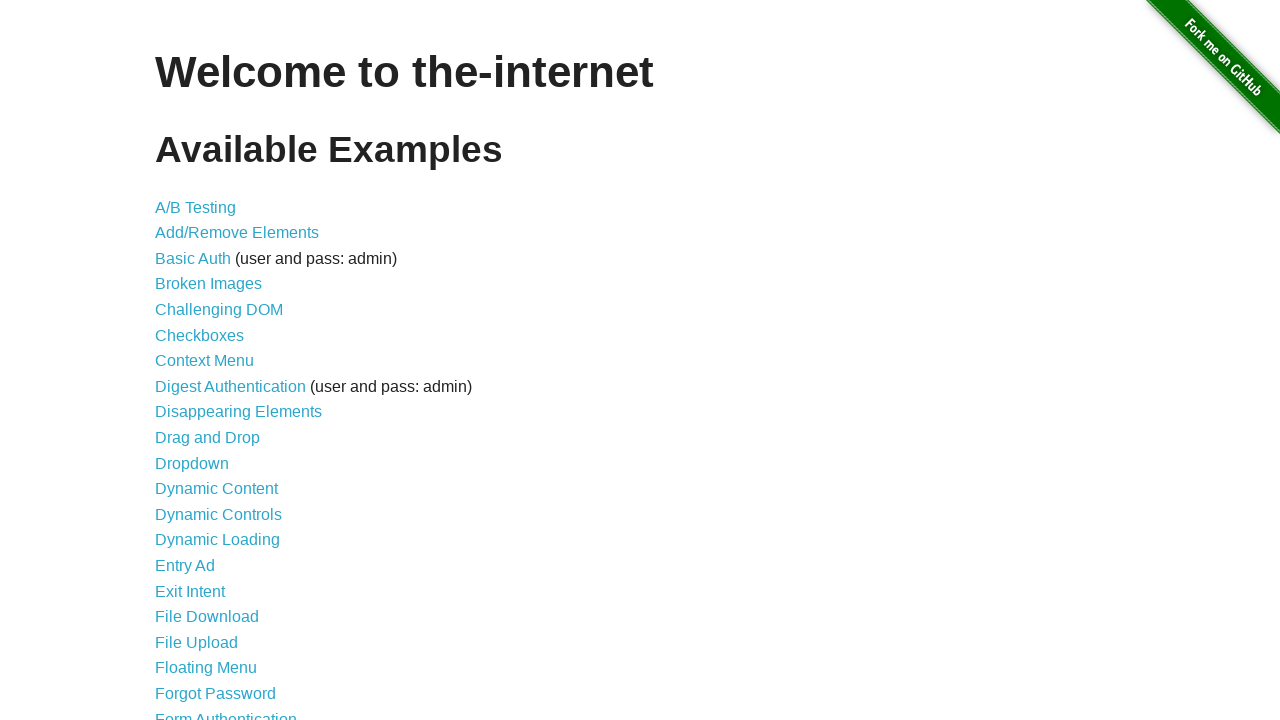

Injected jQuery Growl CSS stylesheet
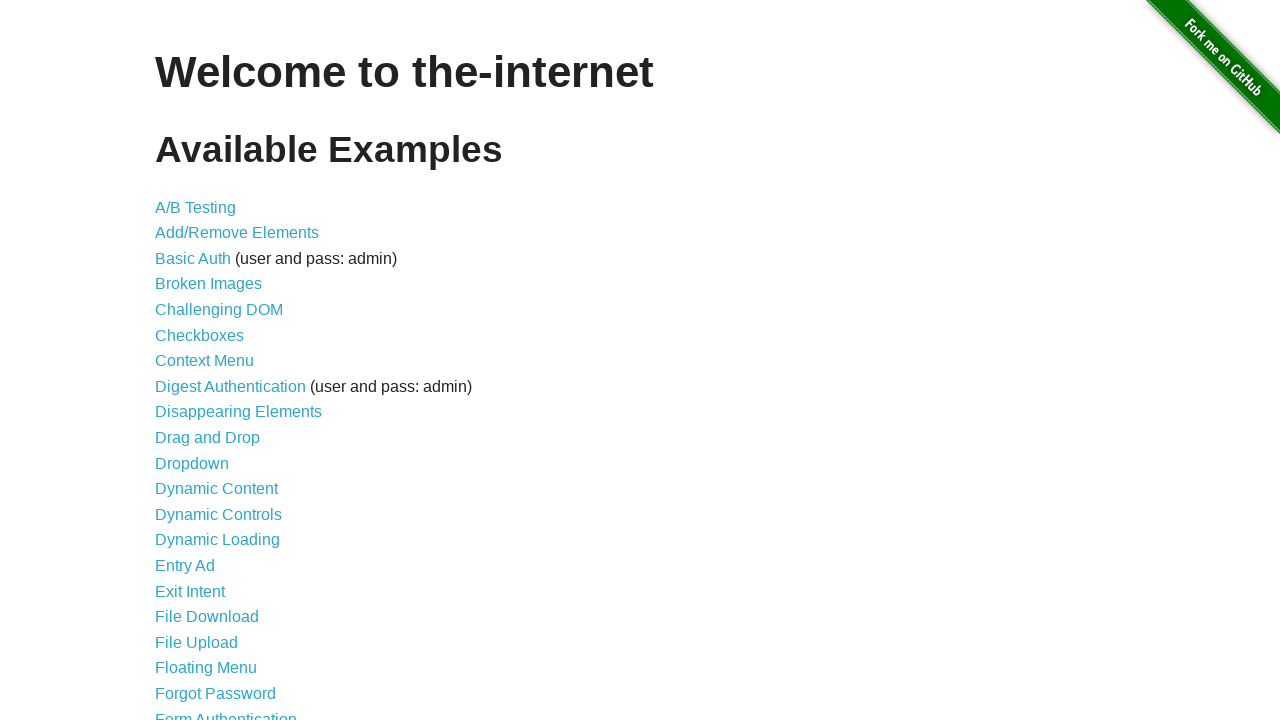

jQuery Growl library loaded and ready to use
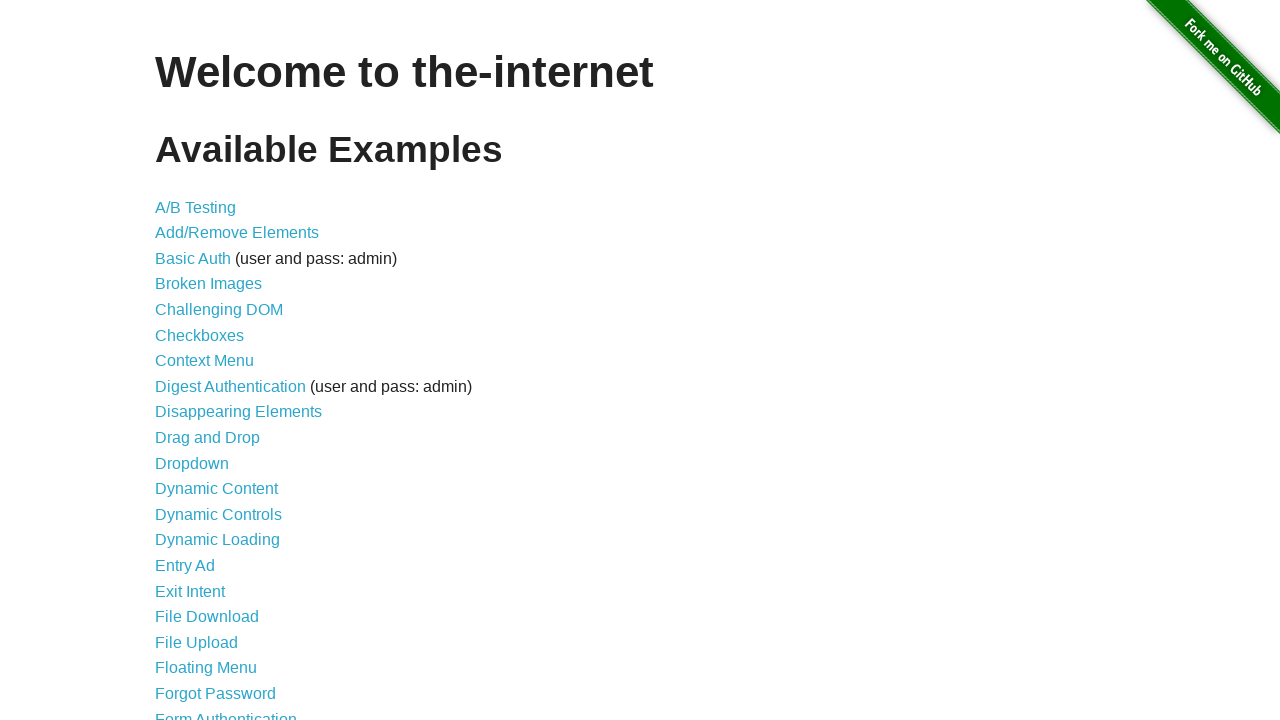

Displayed default GET notification
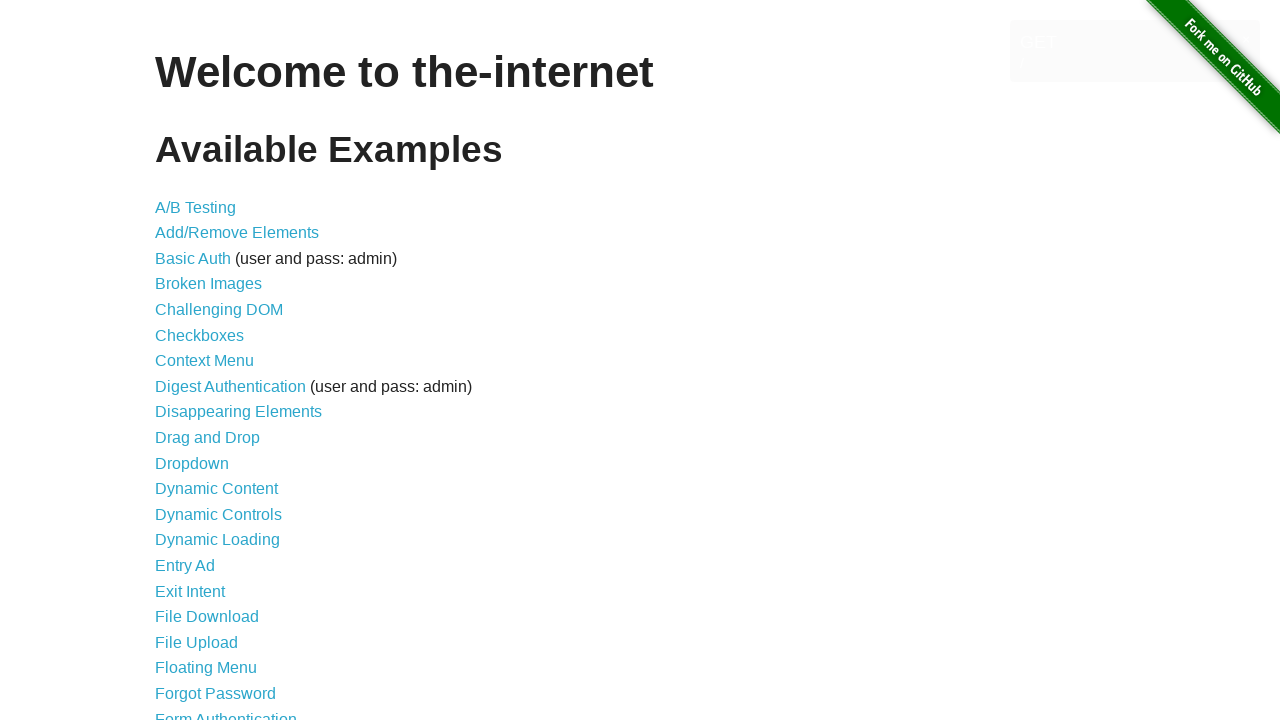

Displayed error notification
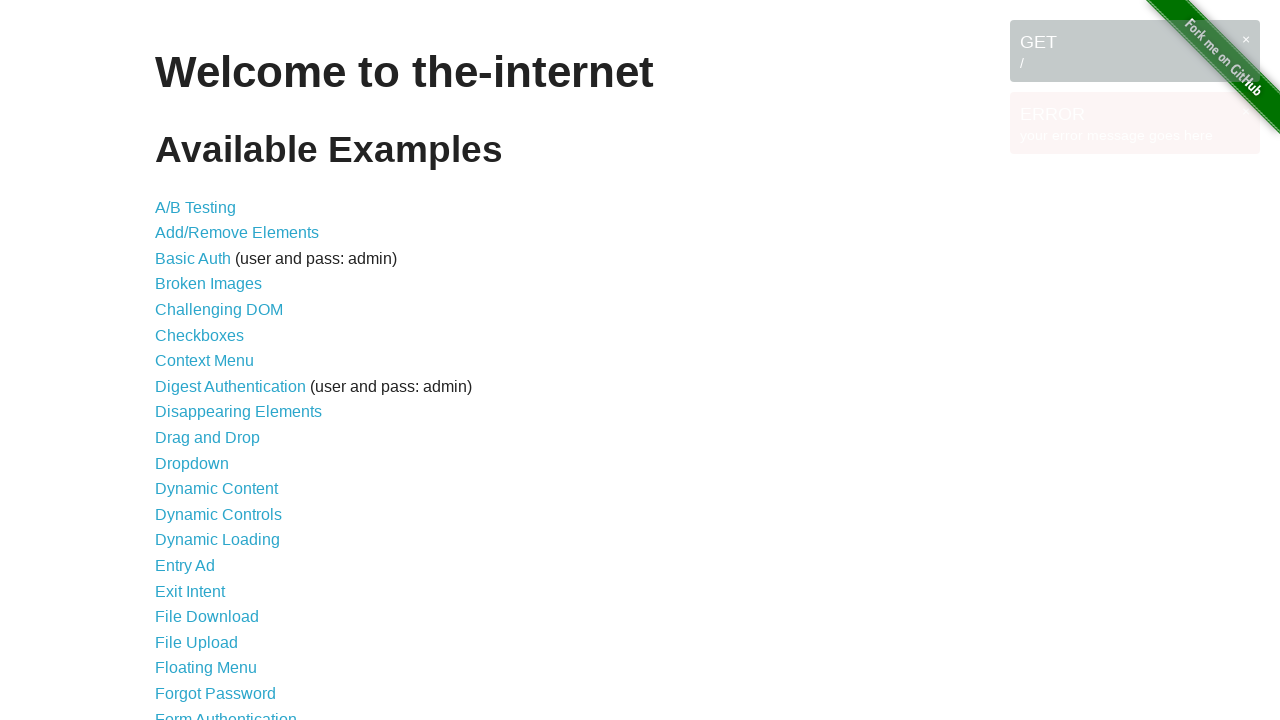

Displayed notice notification
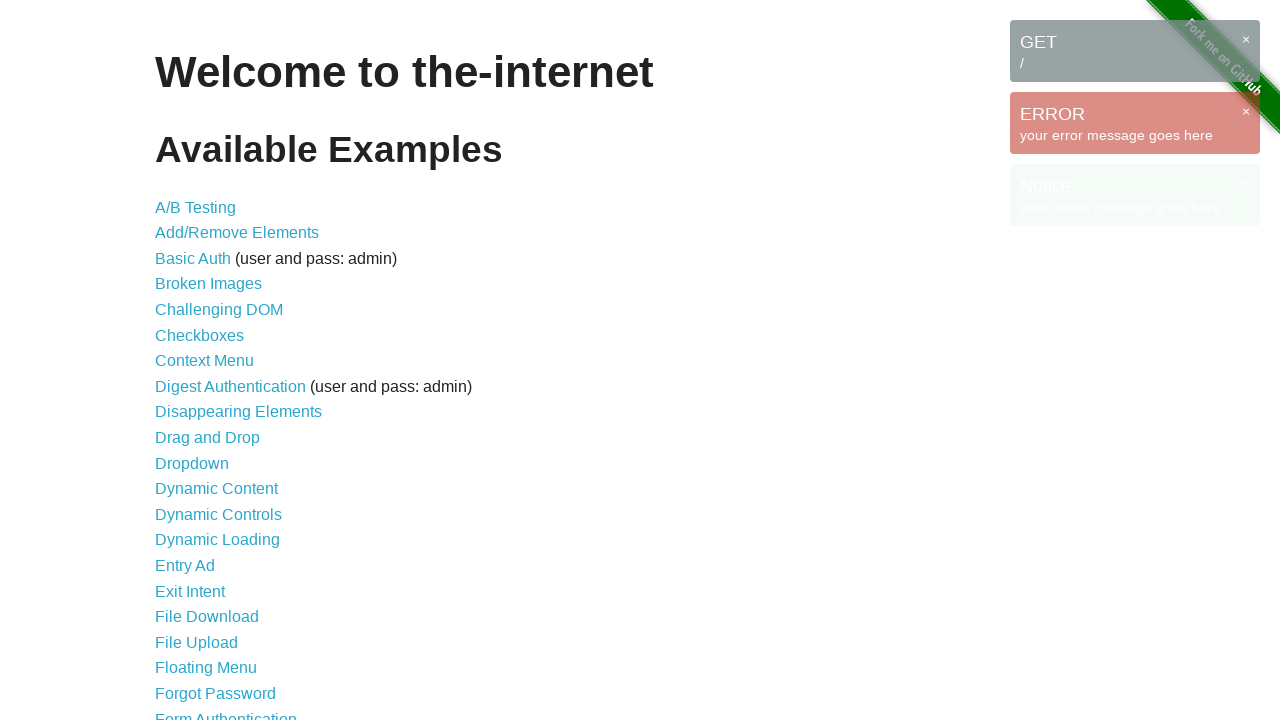

Displayed warning notification
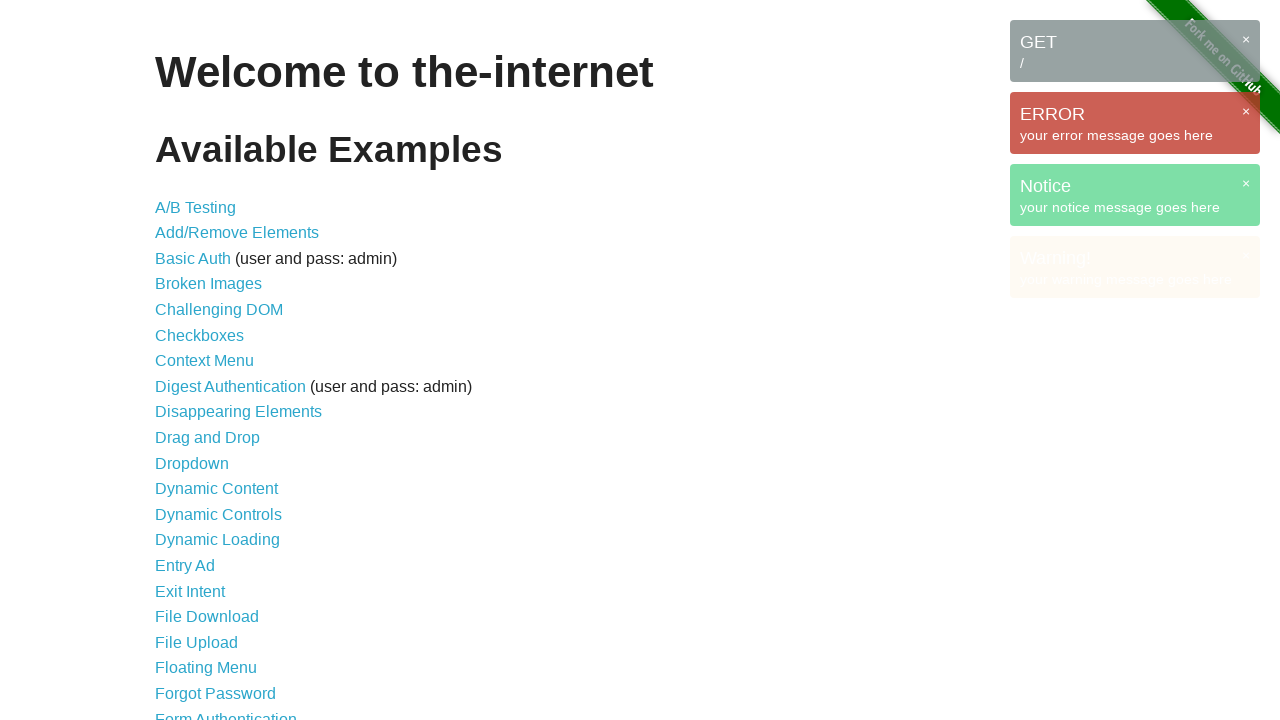

All notifications visible on page in growls container
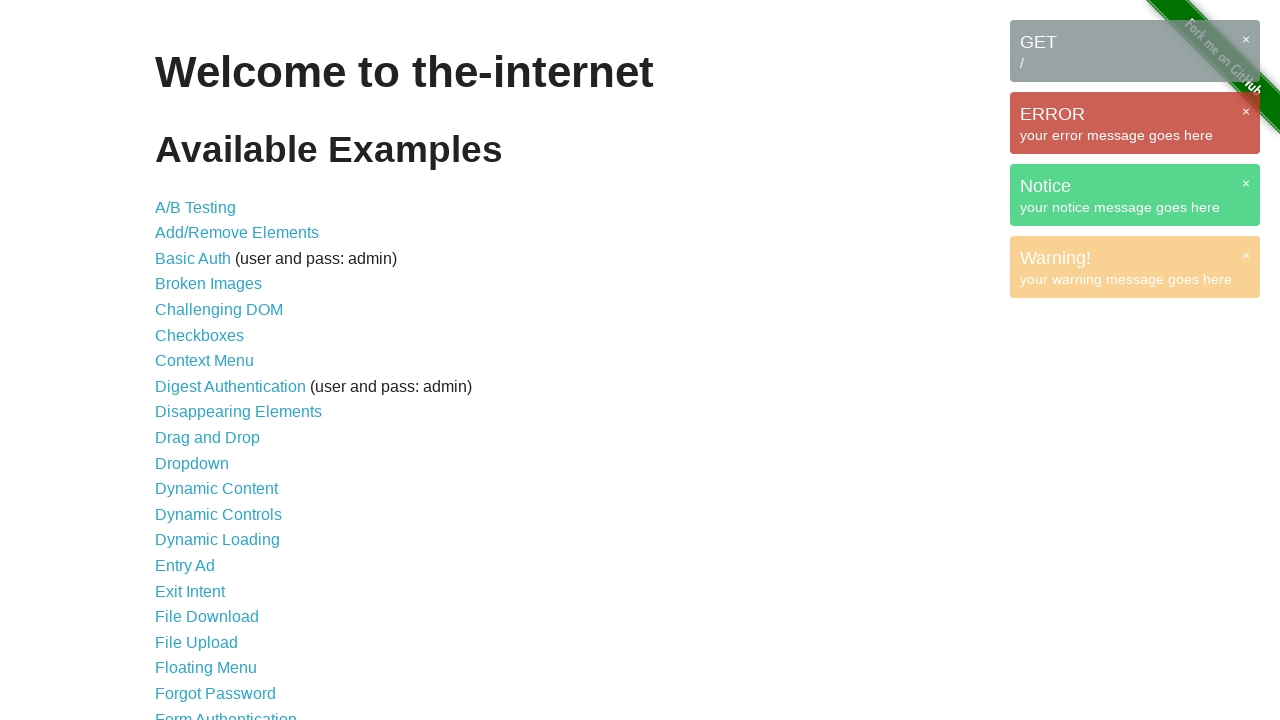

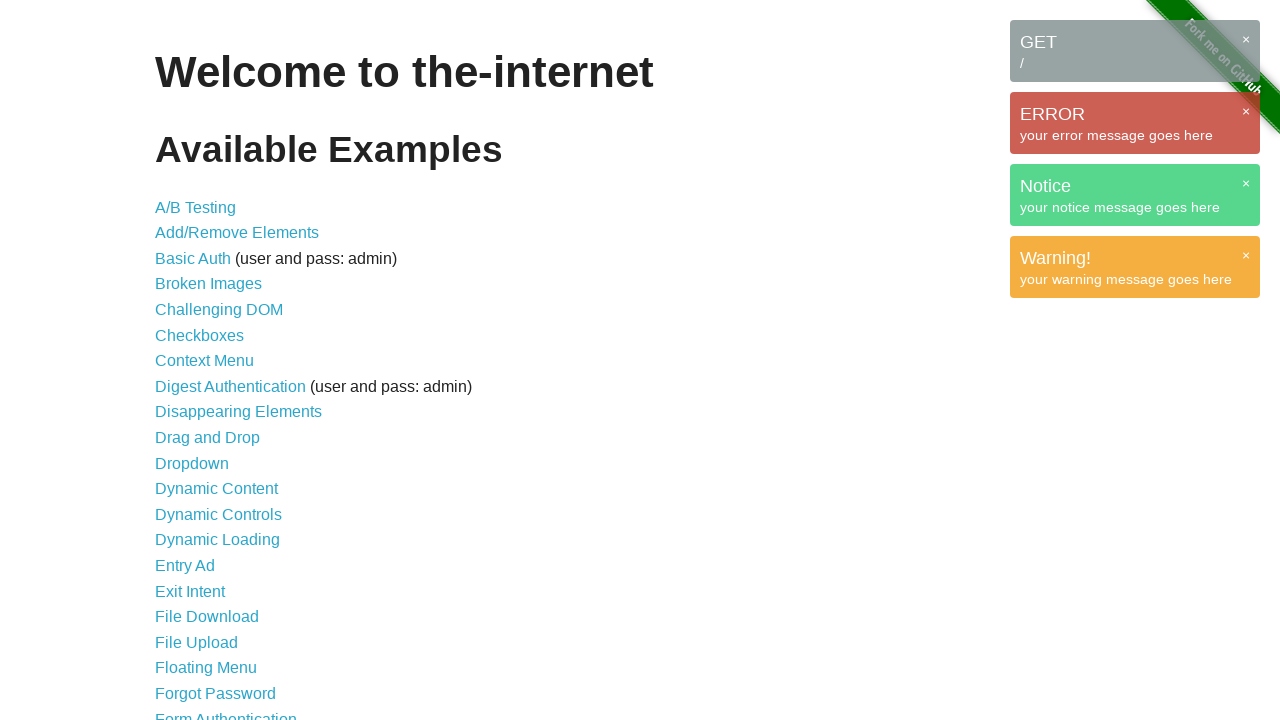